Tests the contact form submission by clicking the submit button and verifying the page doesn't redirect.

Starting URL: https://cac-tat.s3.eu-central-1.amazonaws.com/index.html

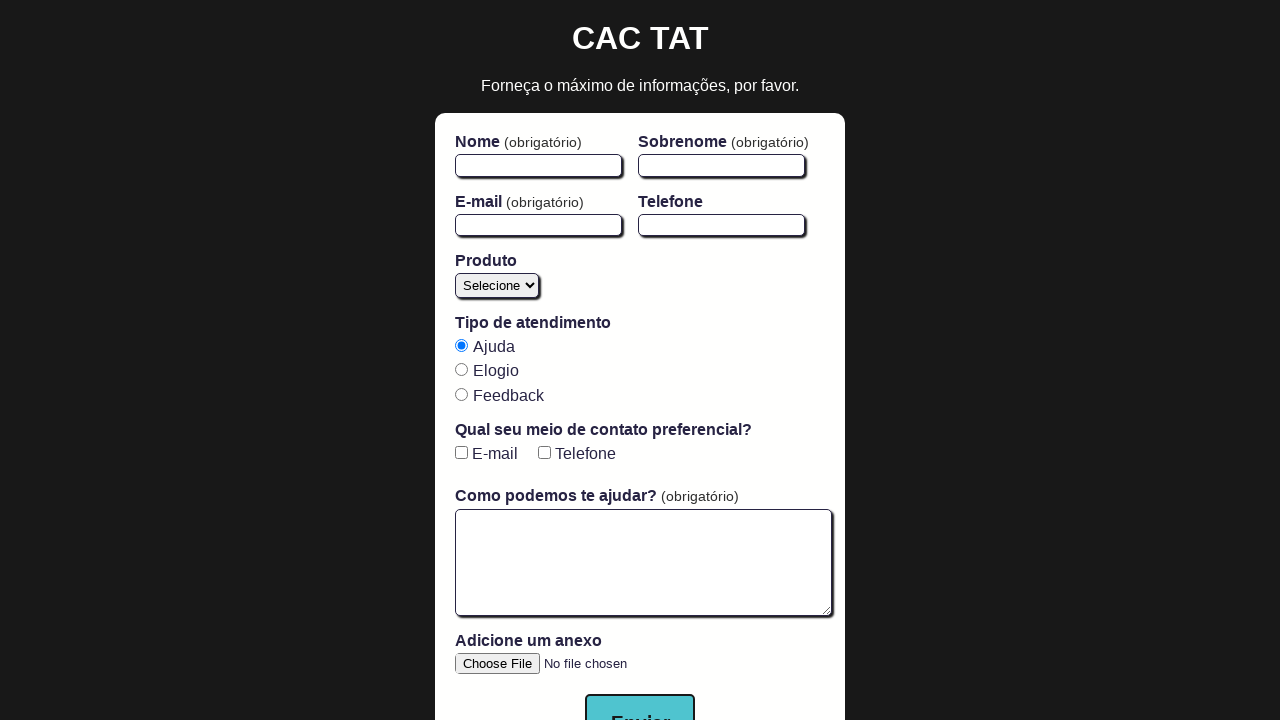

Navigated to contact form page
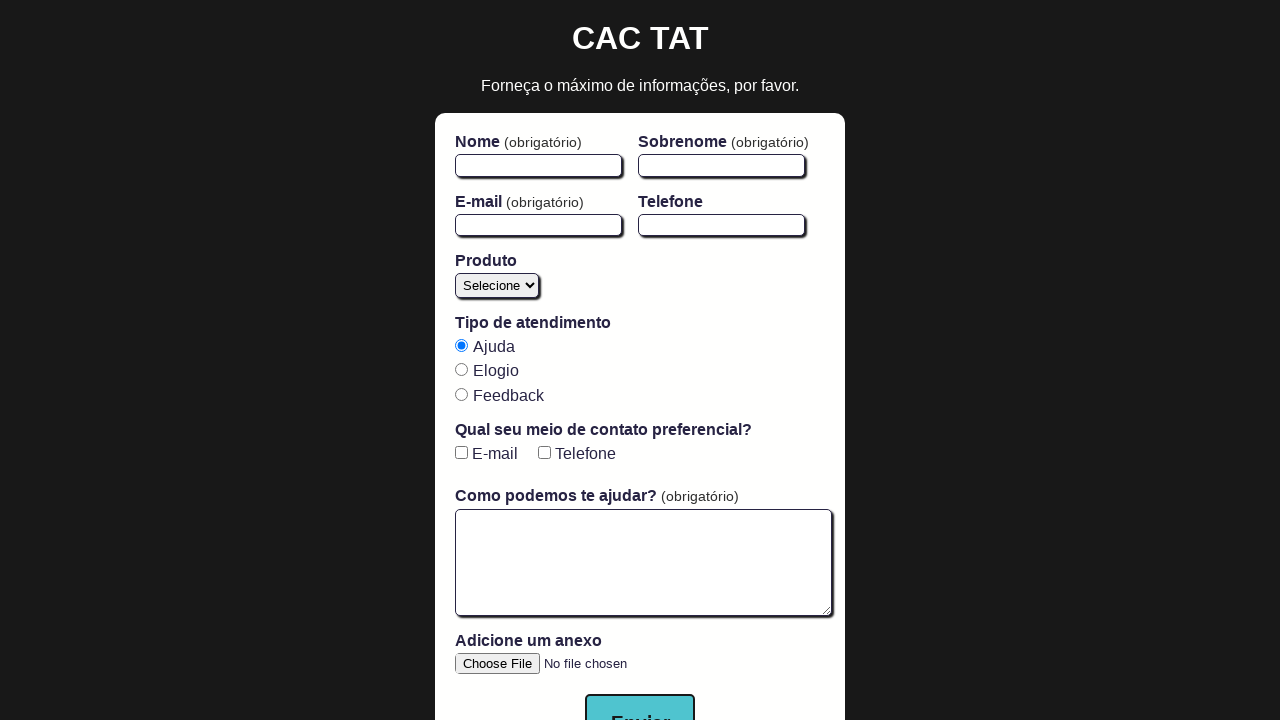

Located contact section by ID
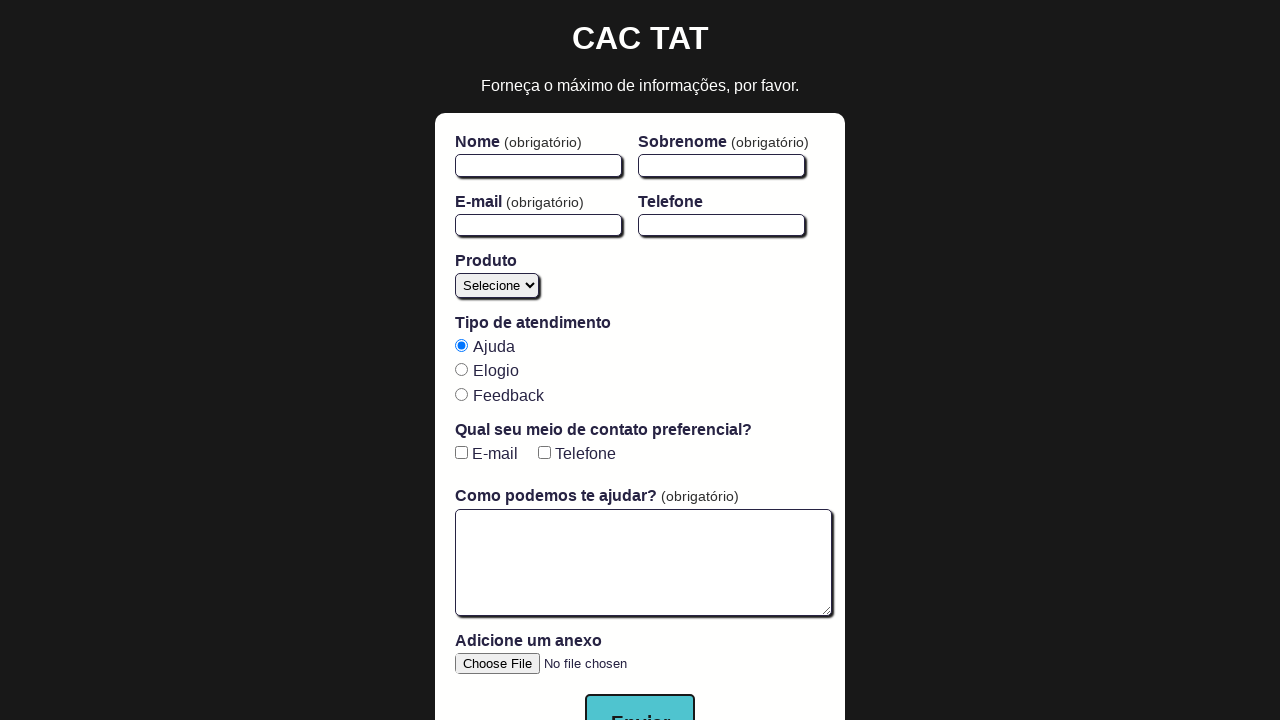

Found 0 input field(s) in contact section
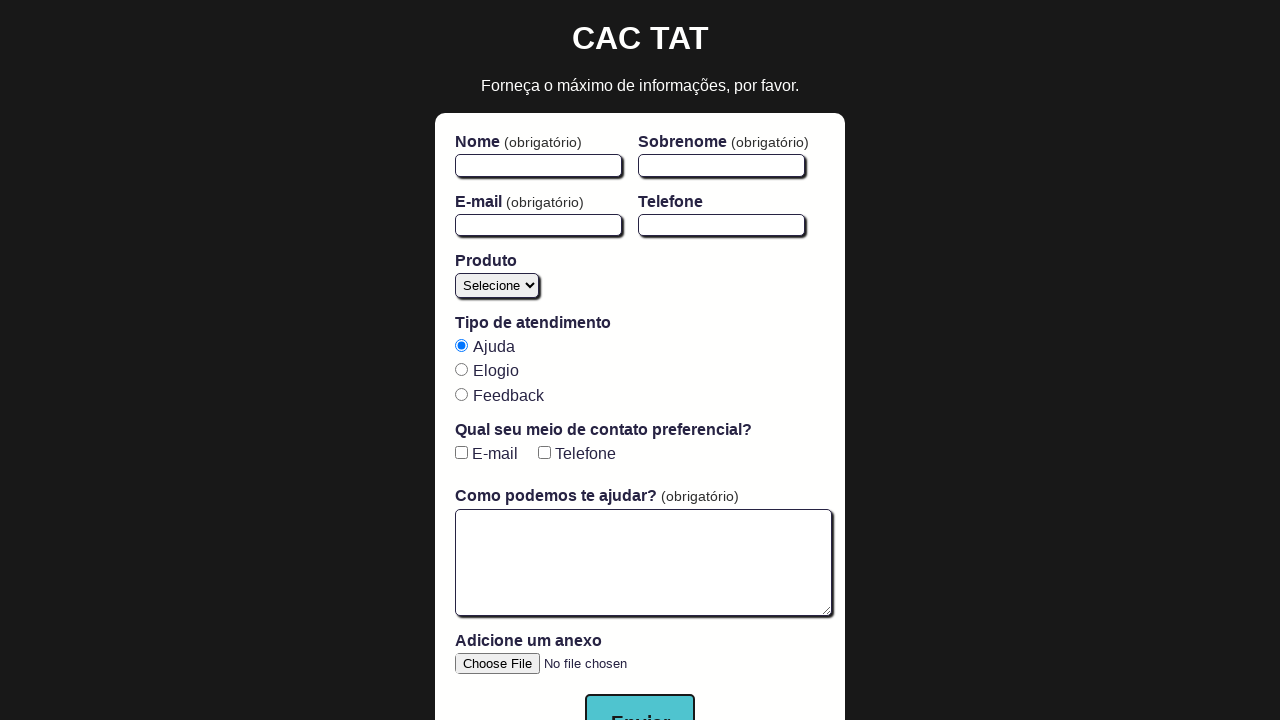

Found 0 textarea field(s) in contact section
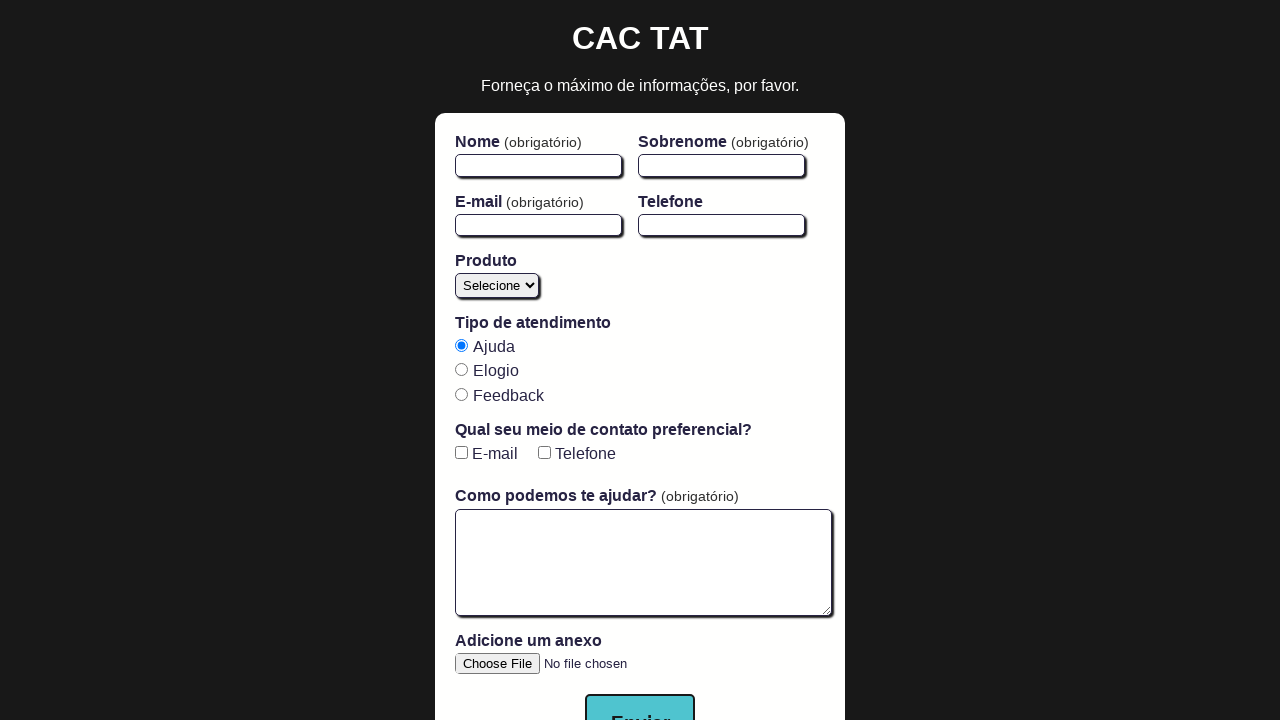

Verified page URL still contains 'index.html' - no redirect occurred
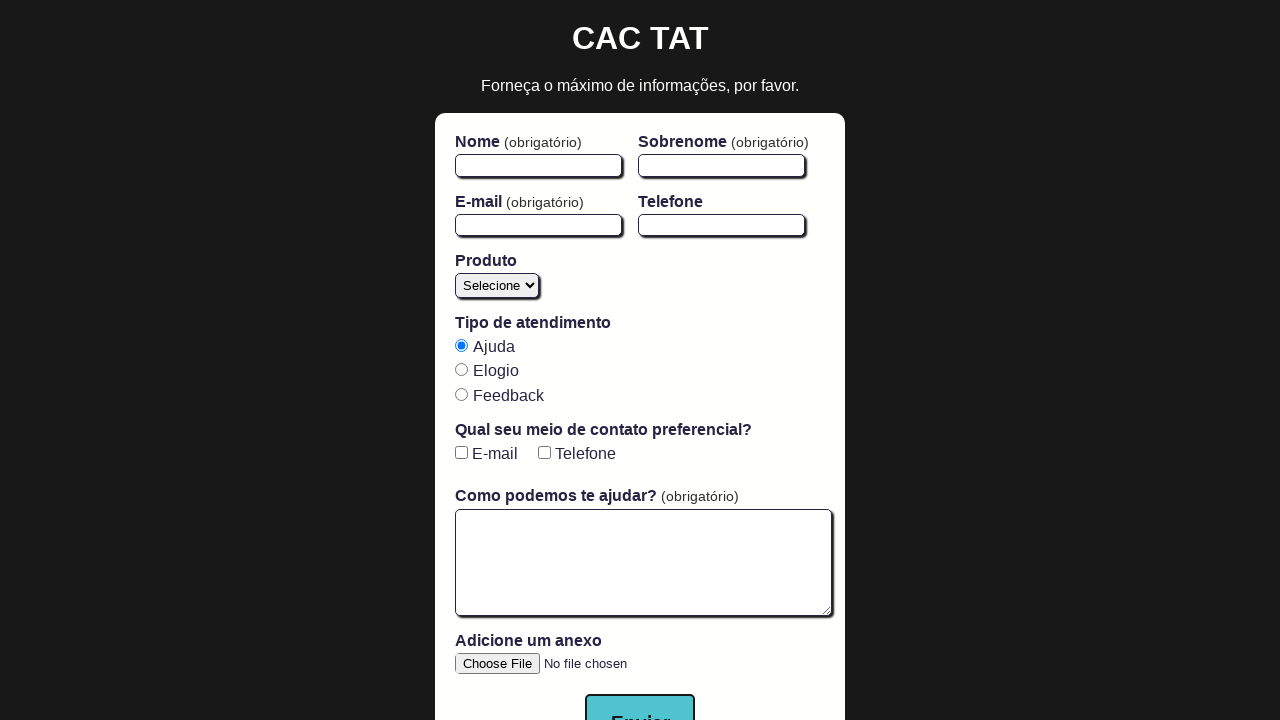

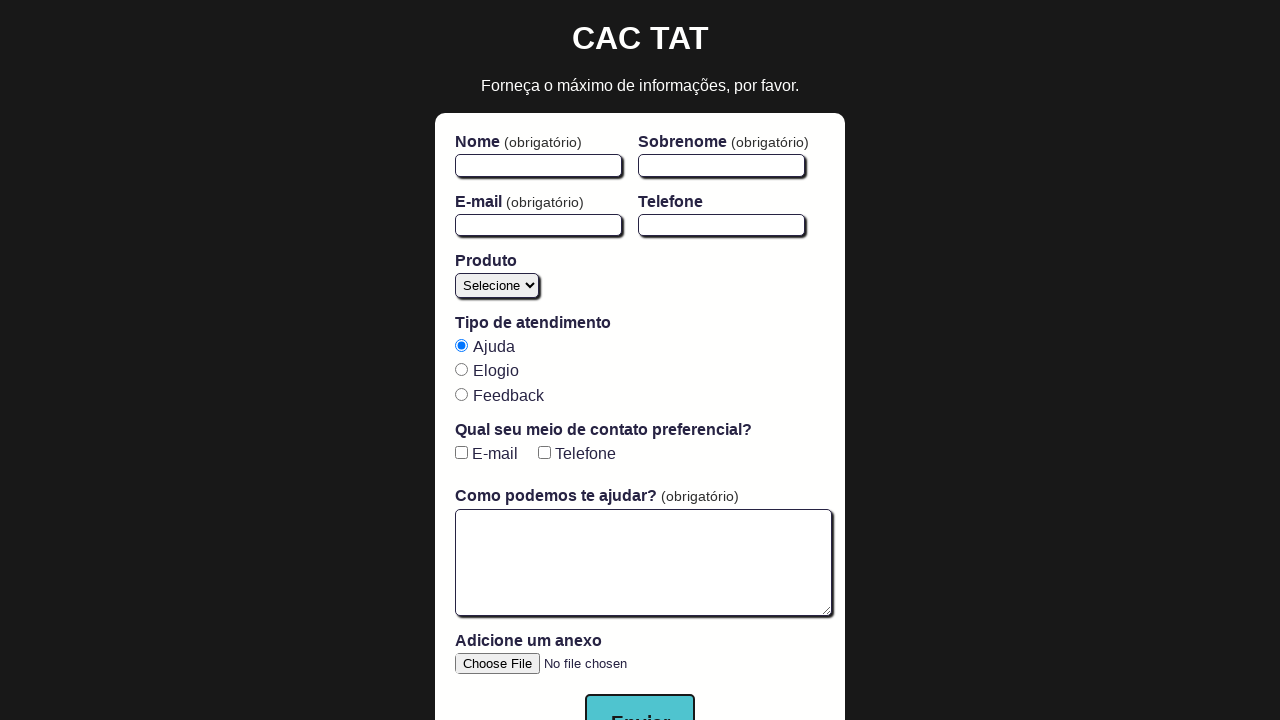